Navigates through different trading mode tabs on the Macedonian Stock Exchange website to view different market schedules

Starting URL: https://www.mse.mk/en/stats/current-schedule

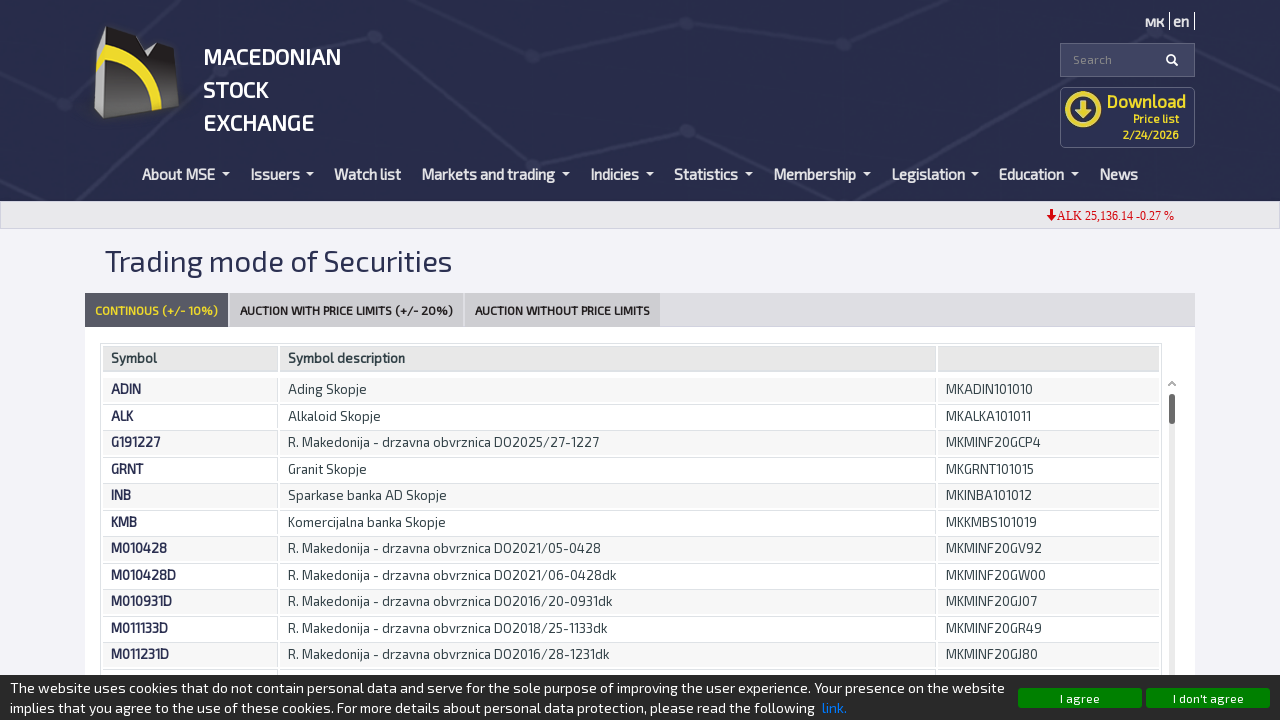

Clicked on the fixing with 20% limit tab at (346, 310) on a[href='#results-fixingWith20PercentLimit']
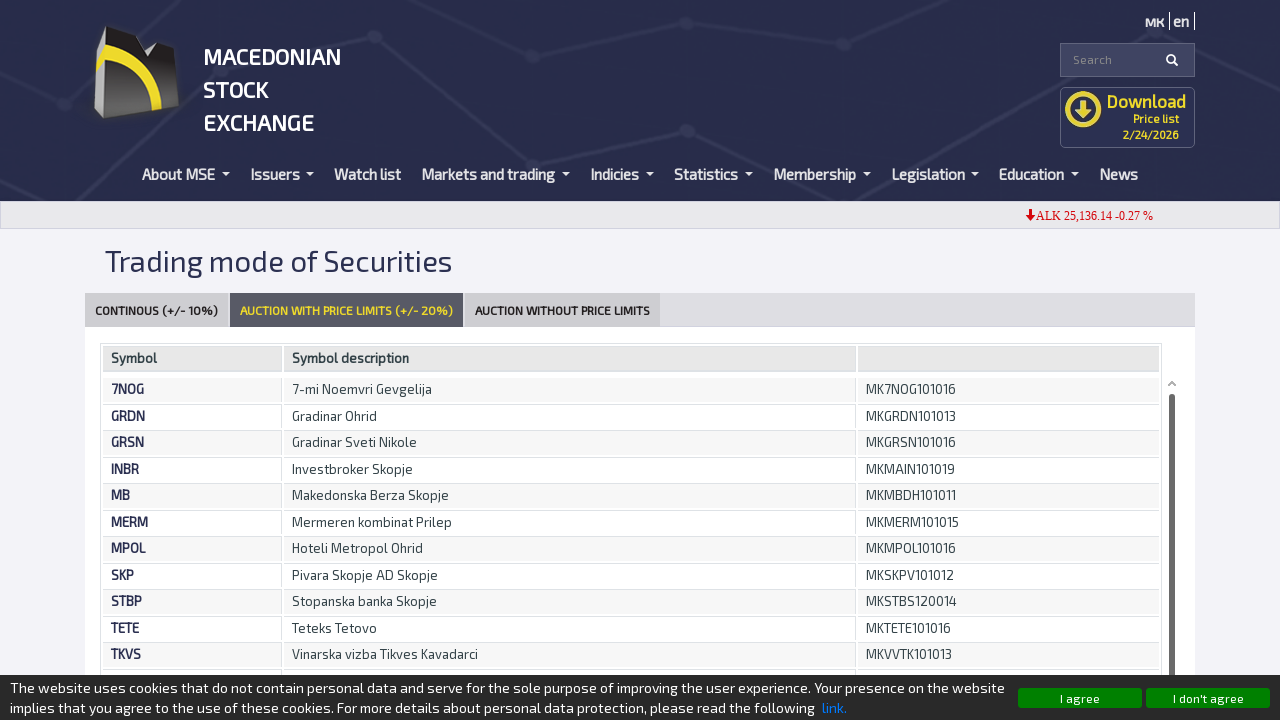

Fixing with 20% limit tab content loaded
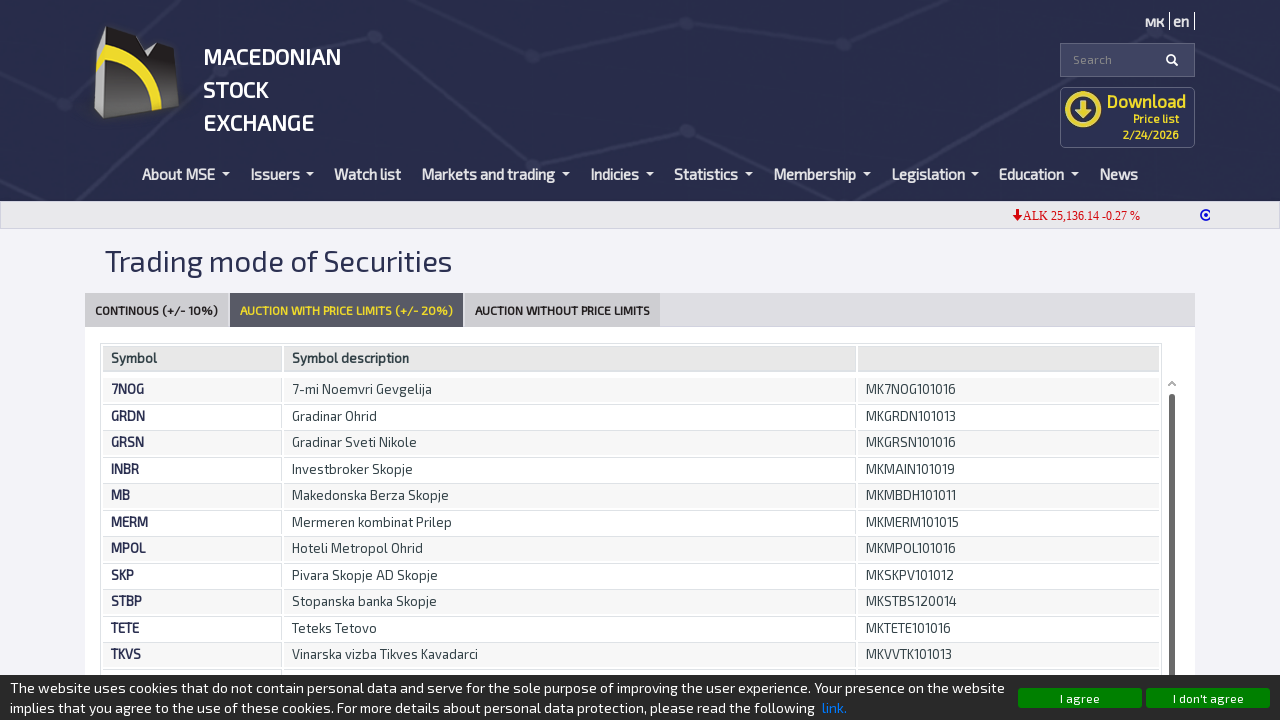

Clicked on the continuous trading mode tab at (156, 310) on a[href='#results-continuousTradingMode']
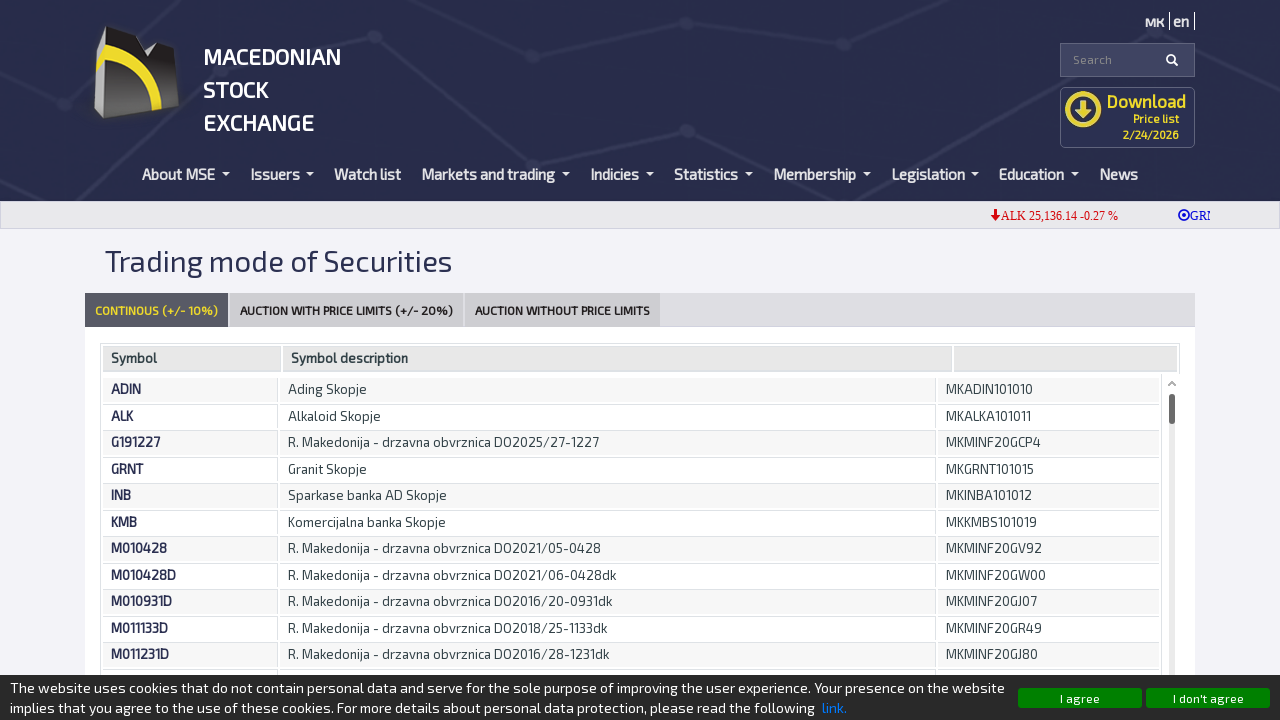

Continuous trading mode tab content loaded
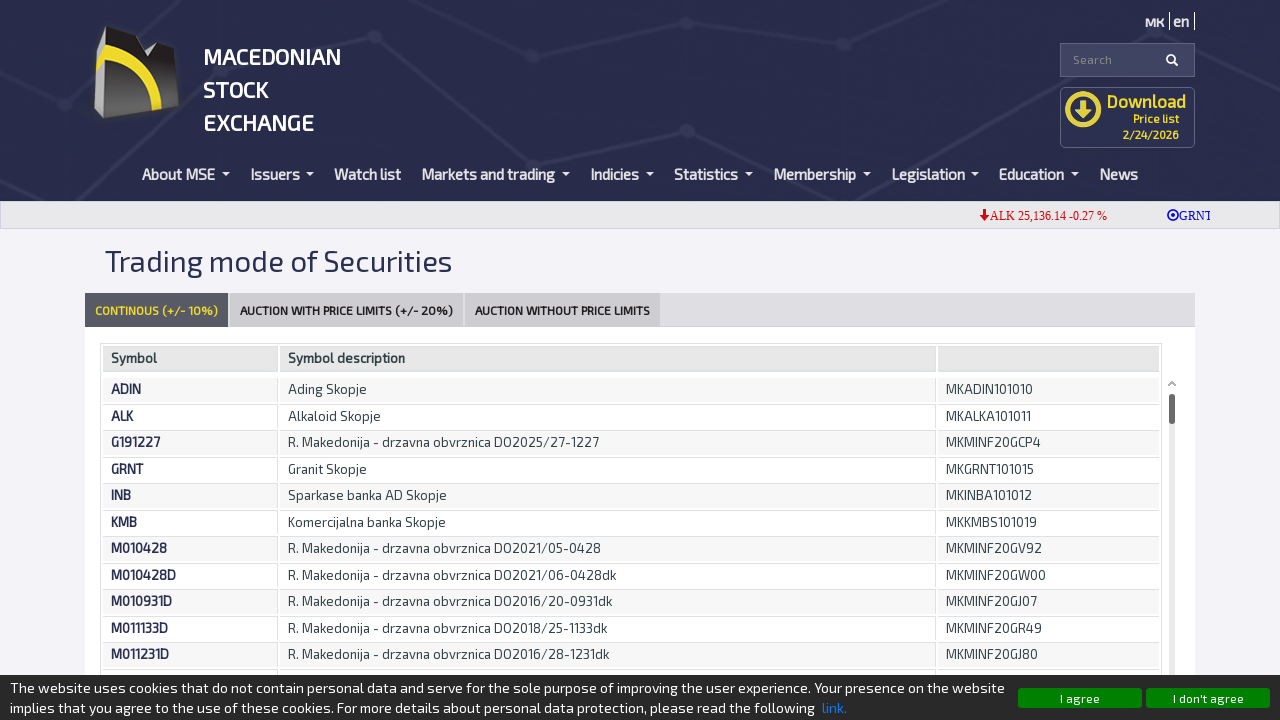

Clicked on the fixing without limit tab at (562, 310) on a[href='#results-fixingWithoutLimit']
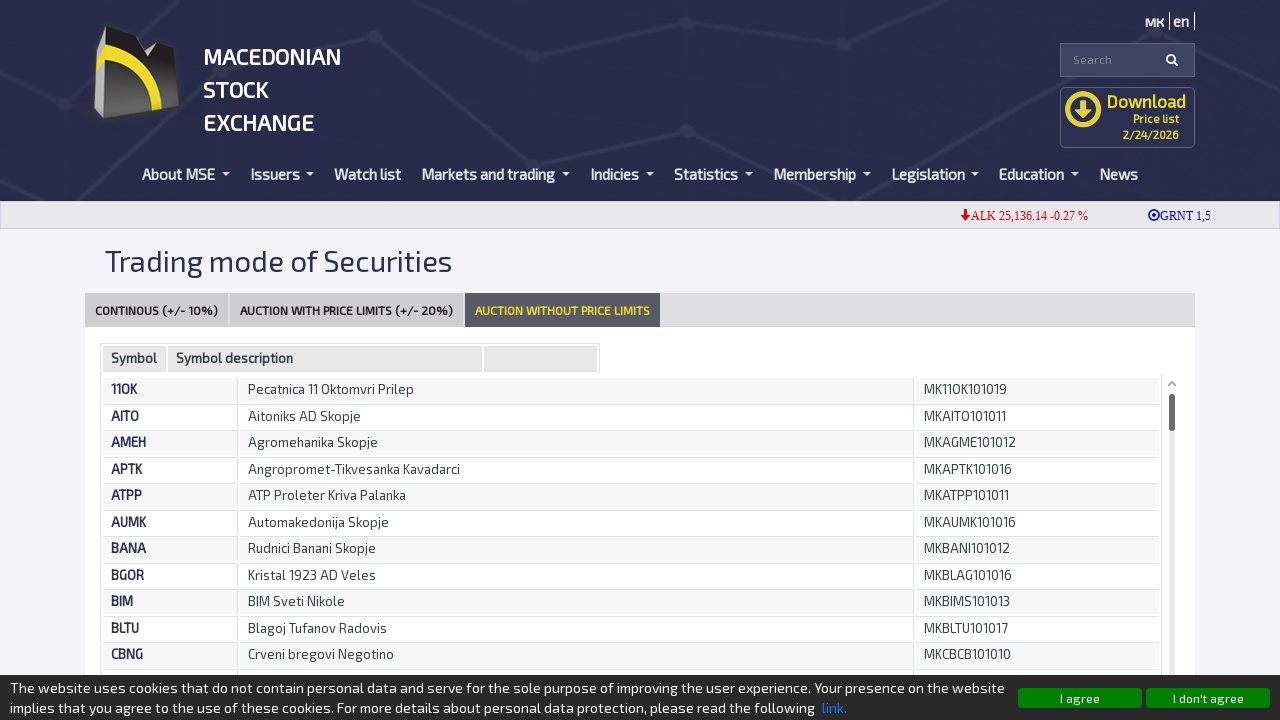

Fixing without limit tab content loaded
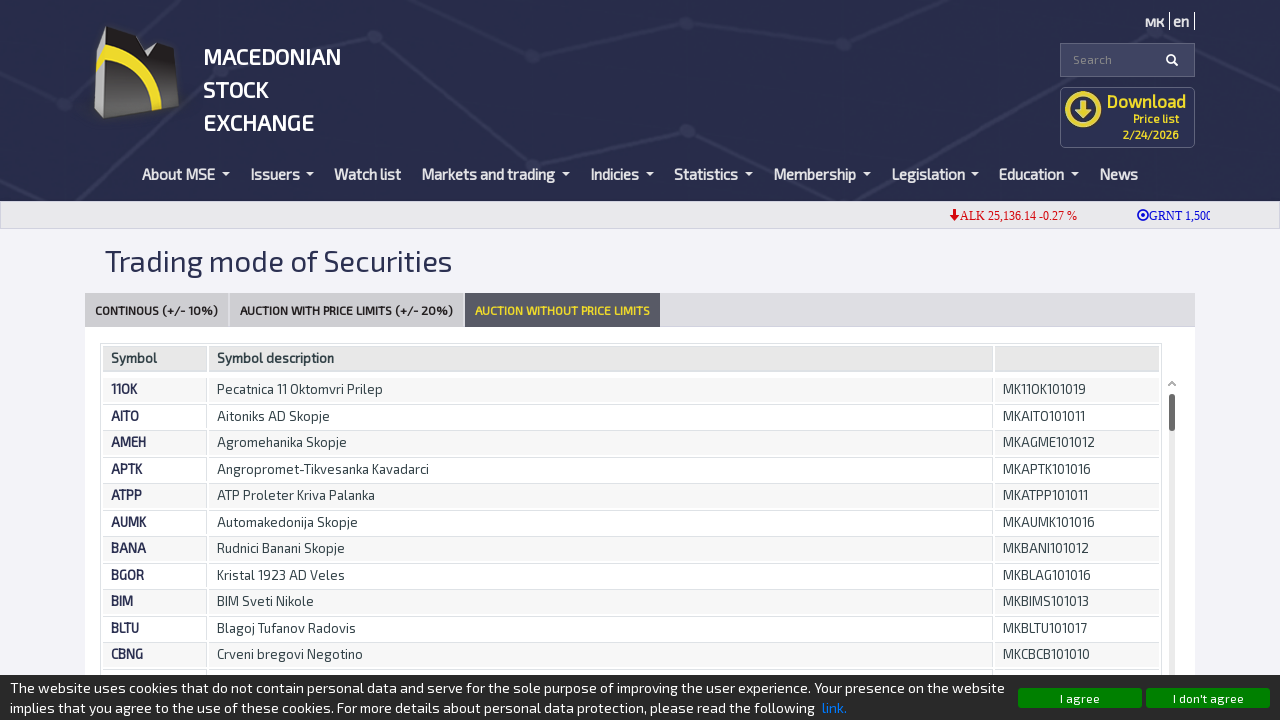

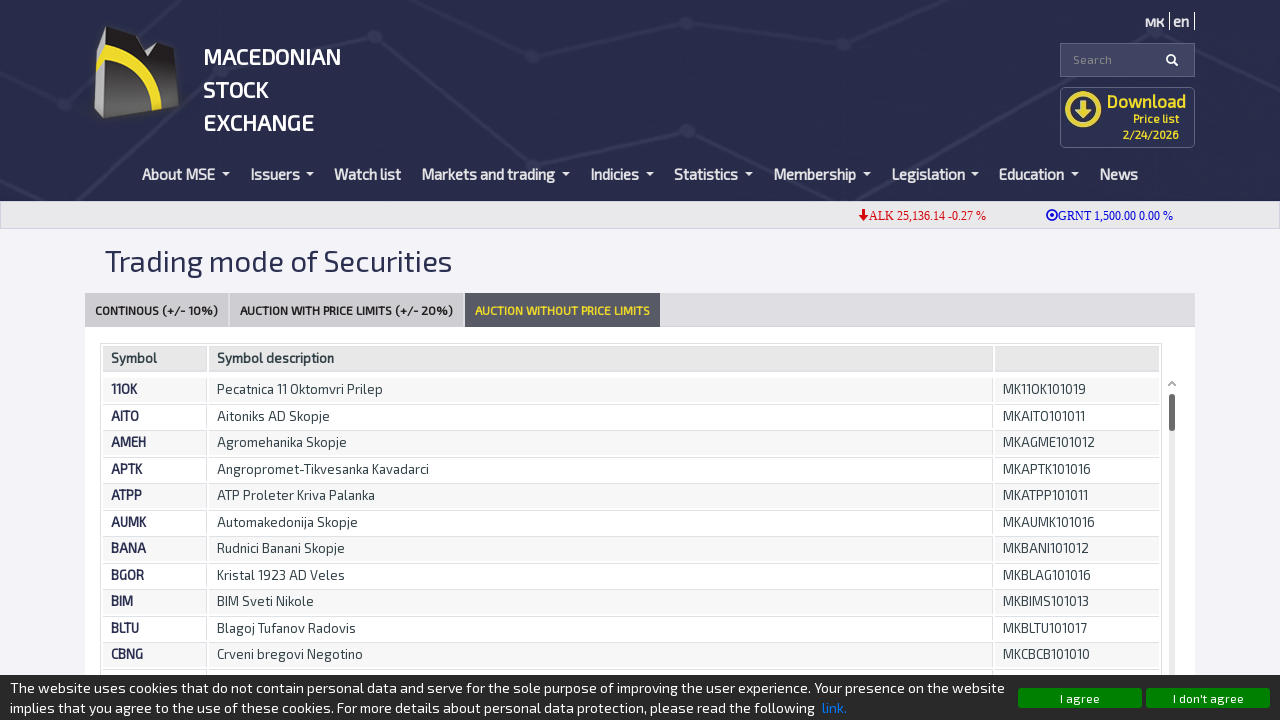